Tests file upload functionality by selecting a file and clicking the upload button on The Internet's file upload test page

Starting URL: https://the-internet.herokuapp.com/upload

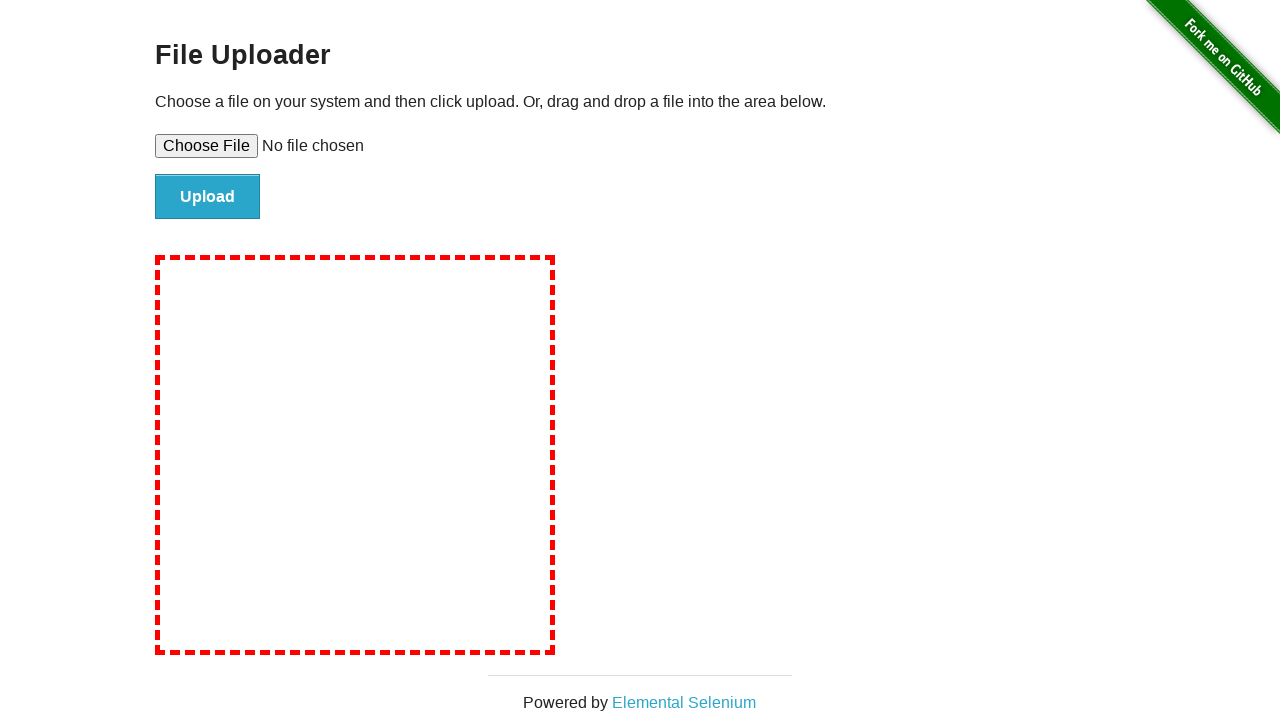

Created temporary test file for upload
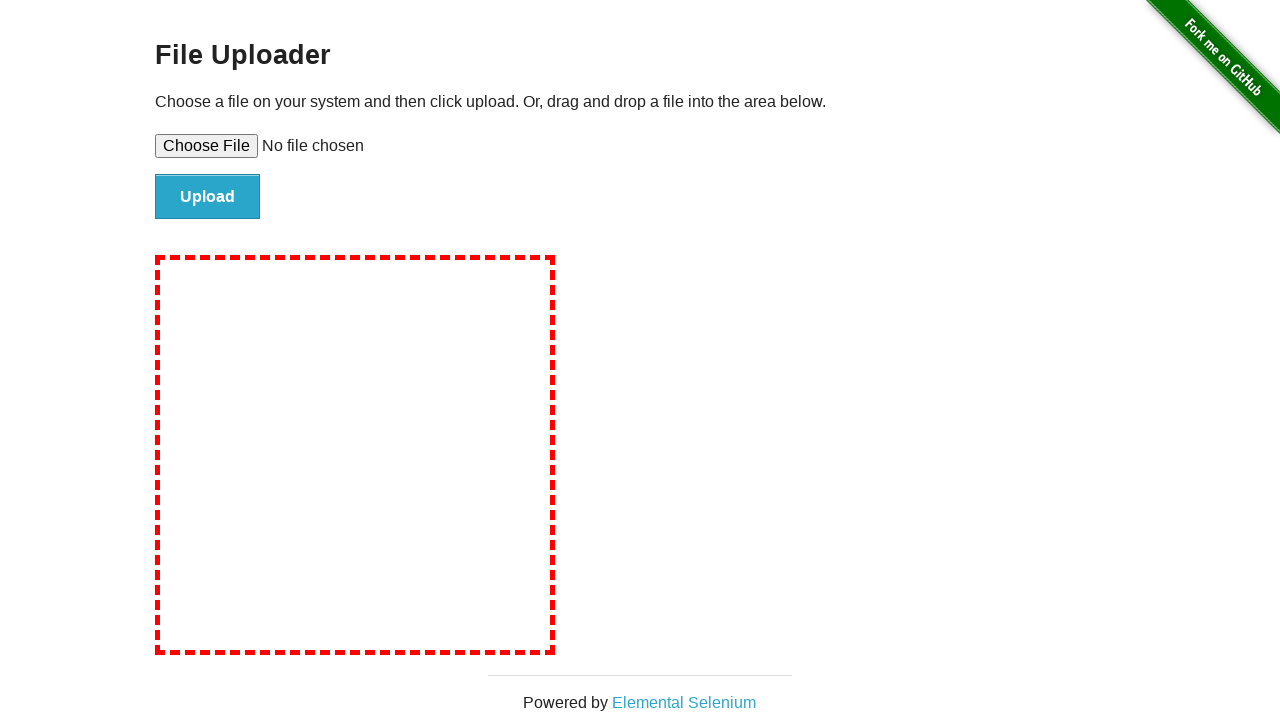

Selected test file using file input
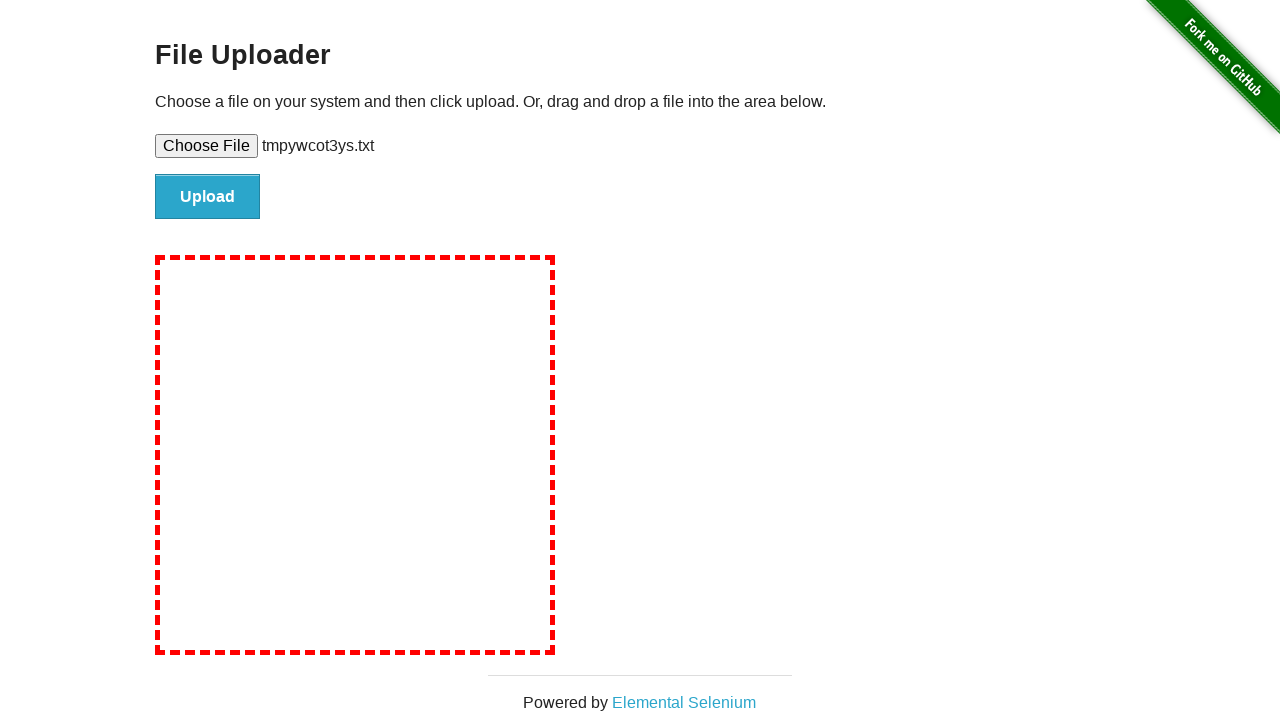

Clicked upload button at (208, 197) on #file-submit
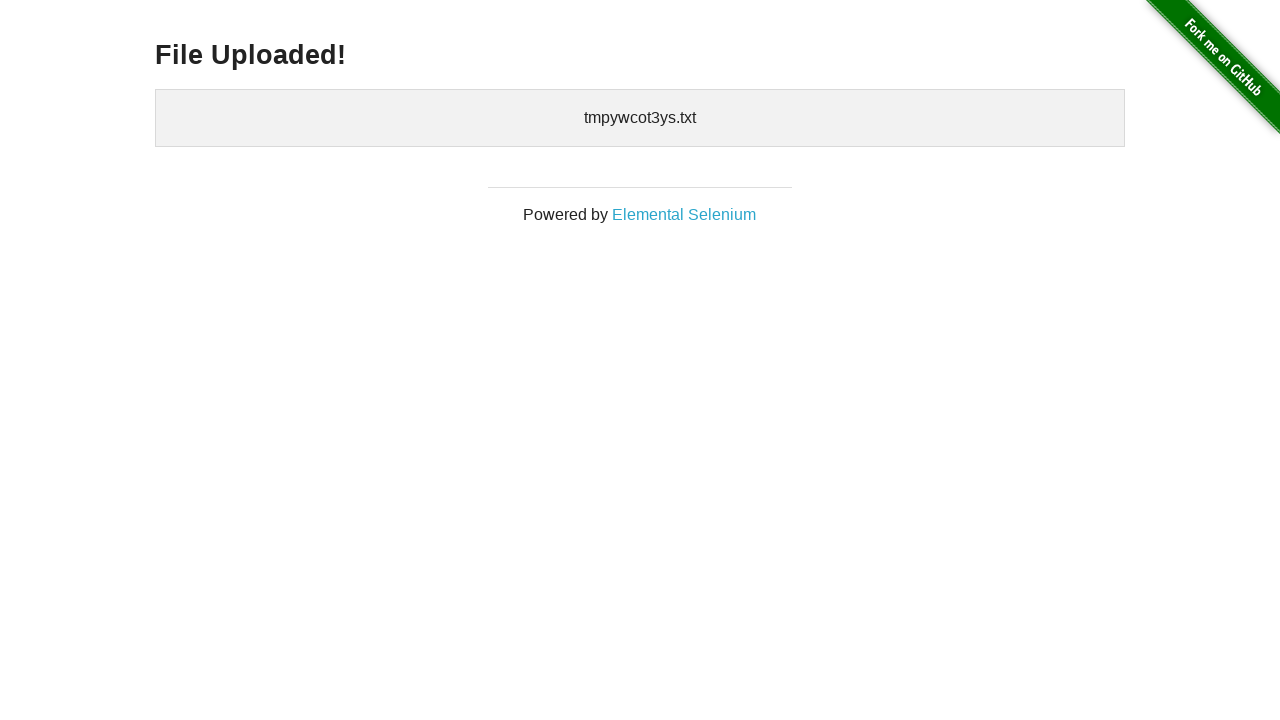

Upload confirmation appeared
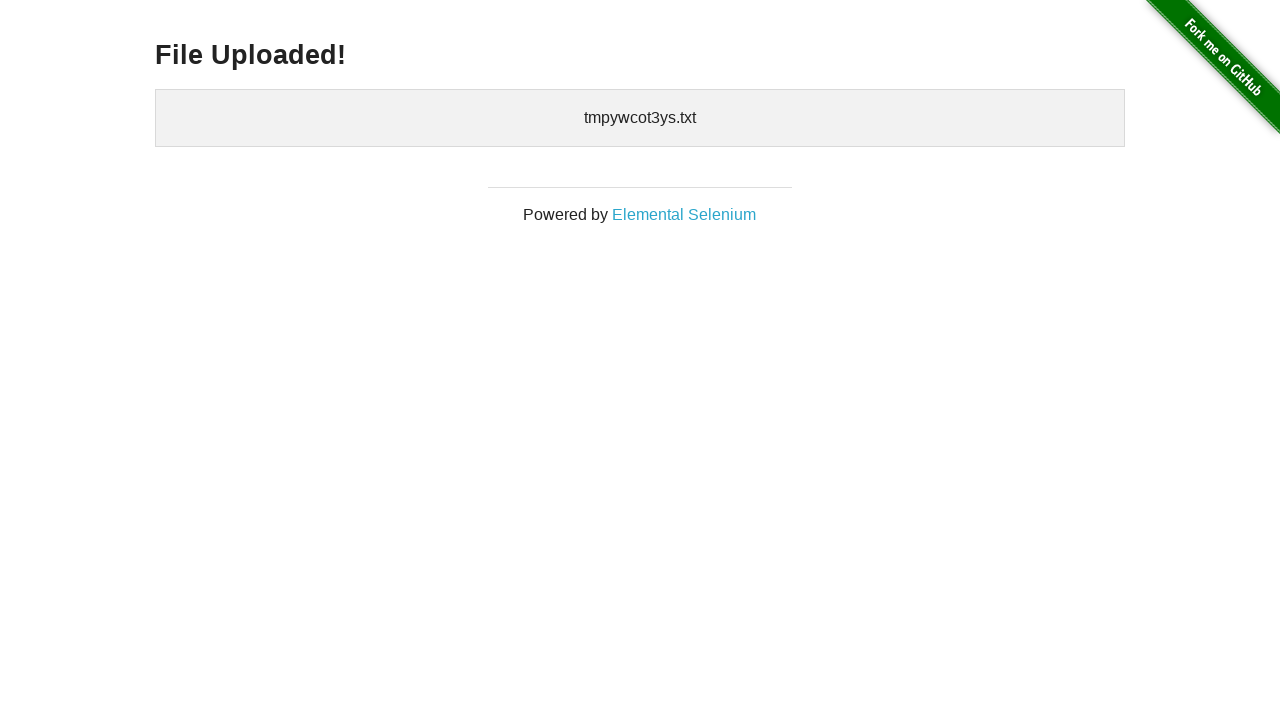

Cleaned up temporary test file
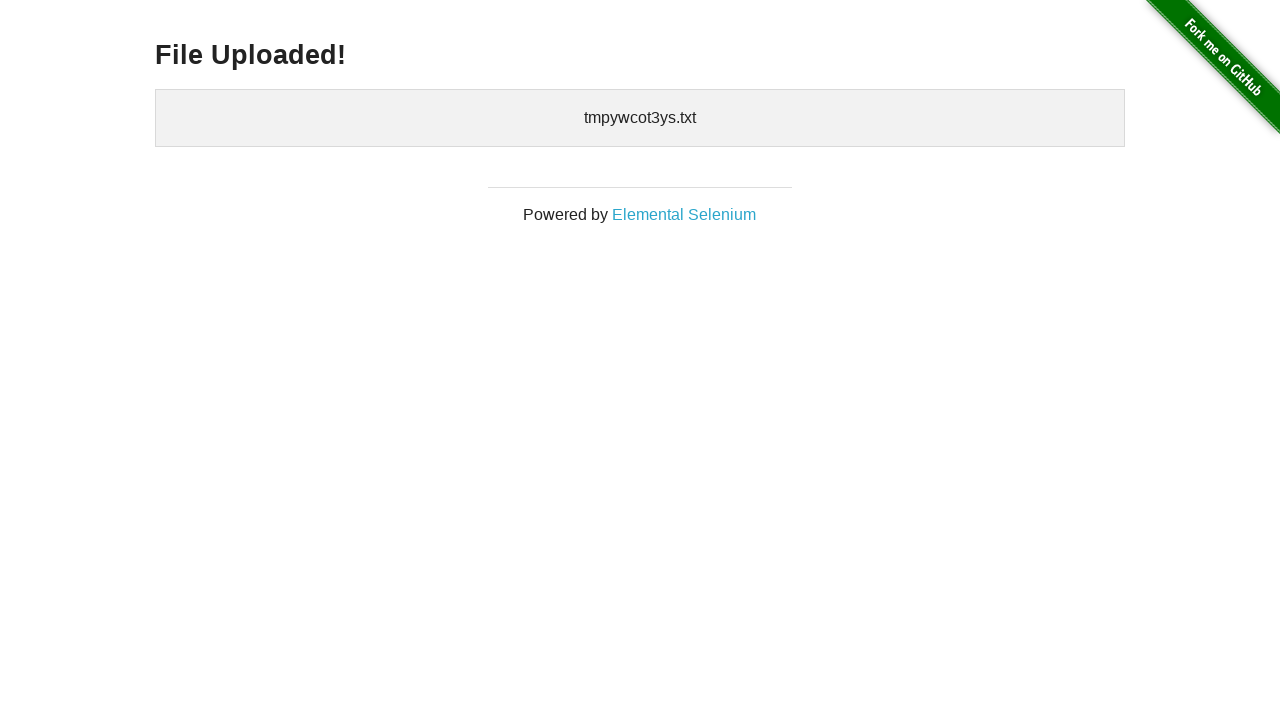

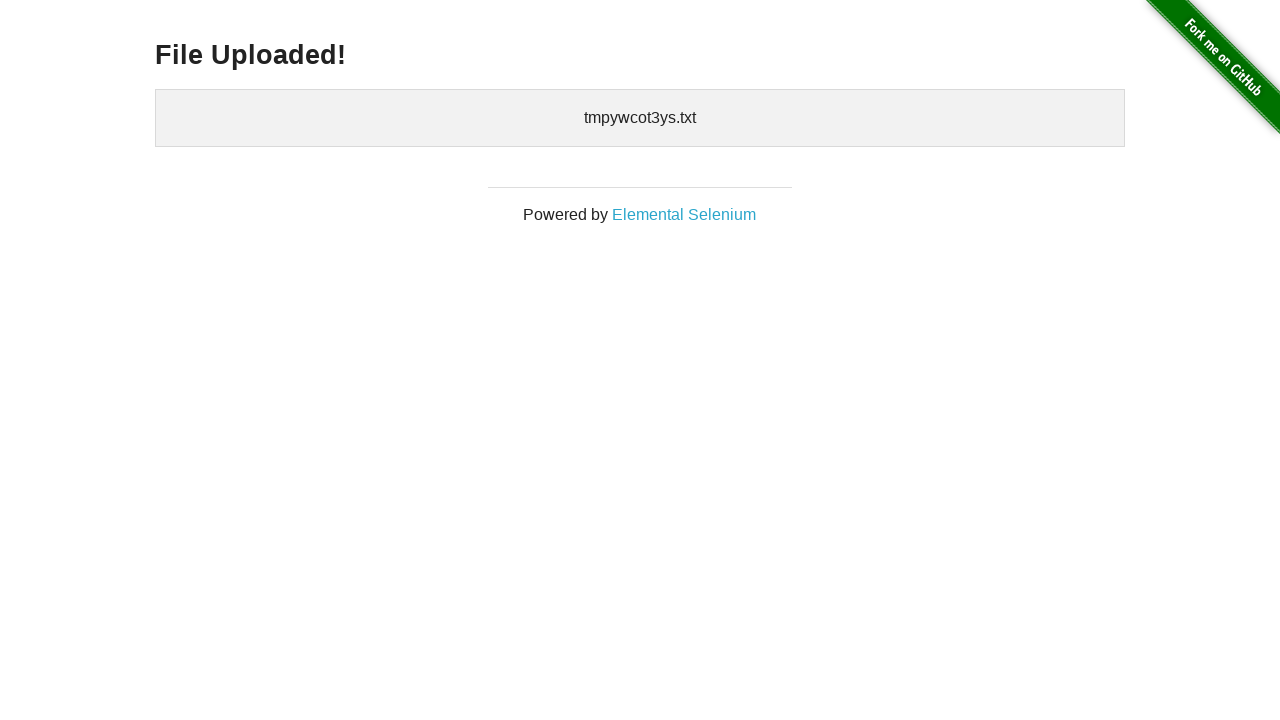